Tests iframe interaction by switching to an iframe and clicking a button within it

Starting URL: https://practice-automation.com/iframes/

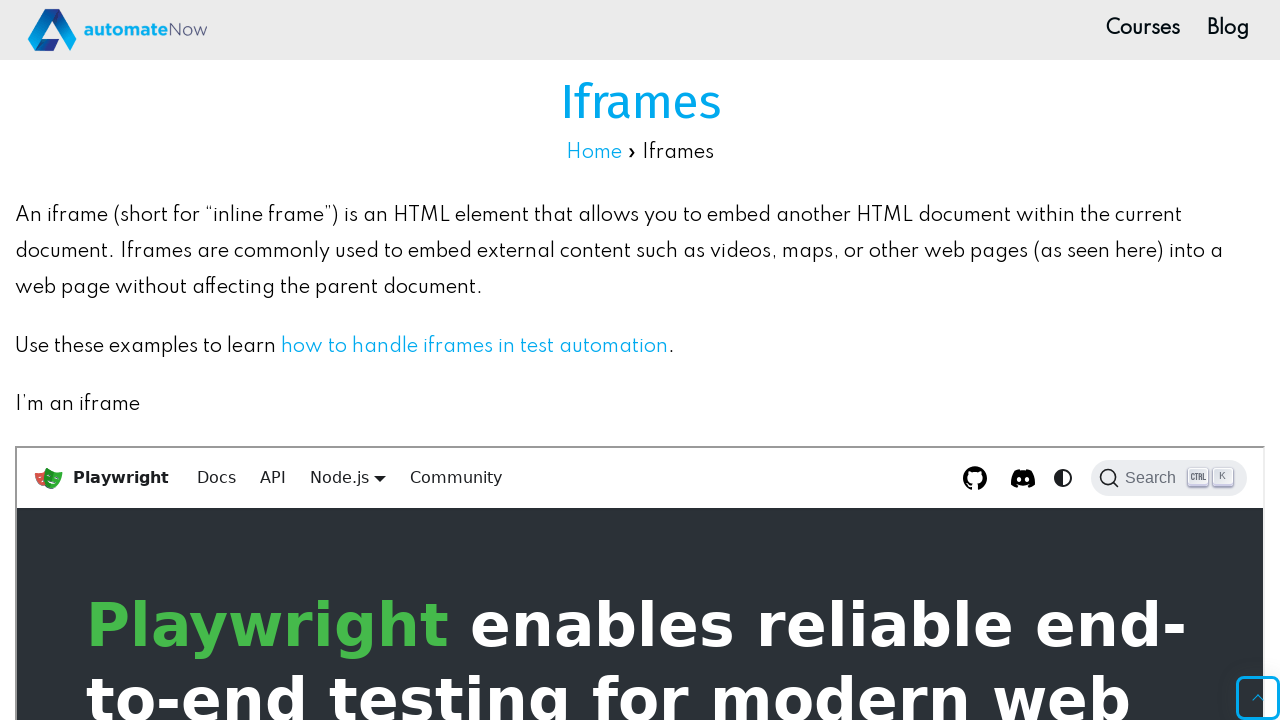

Retrieved all iframes from the page - found 5 total
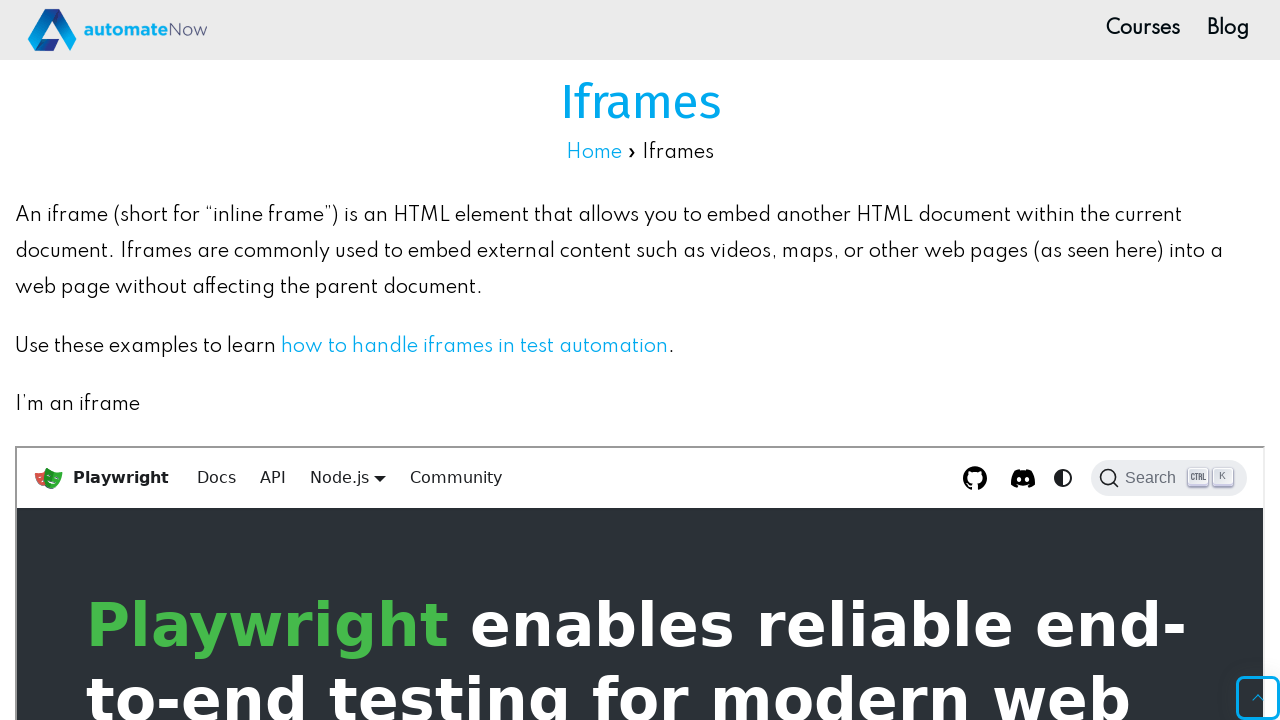

Located iframe with id 'iframe-1'
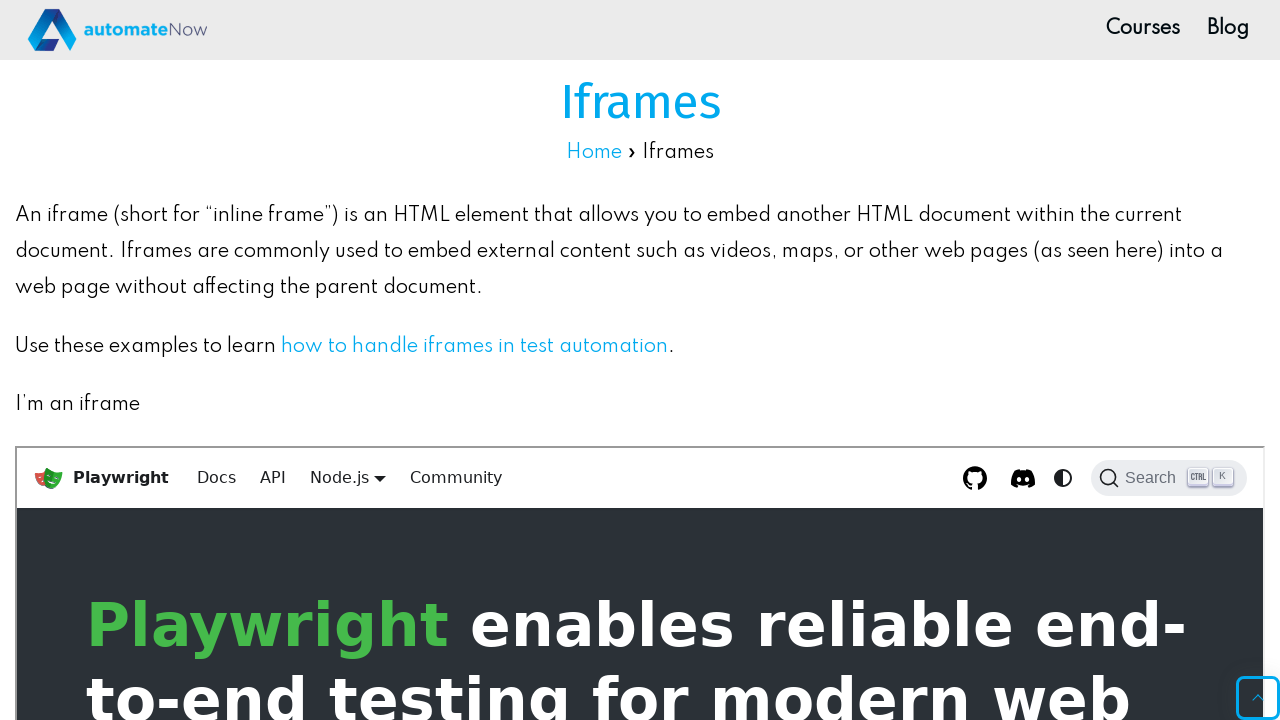

Clicked 'Get started' link inside iframe-1 at (184, 646) on #iframe-1 >> internal:control=enter-frame >> internal:role=link[name="Get starte
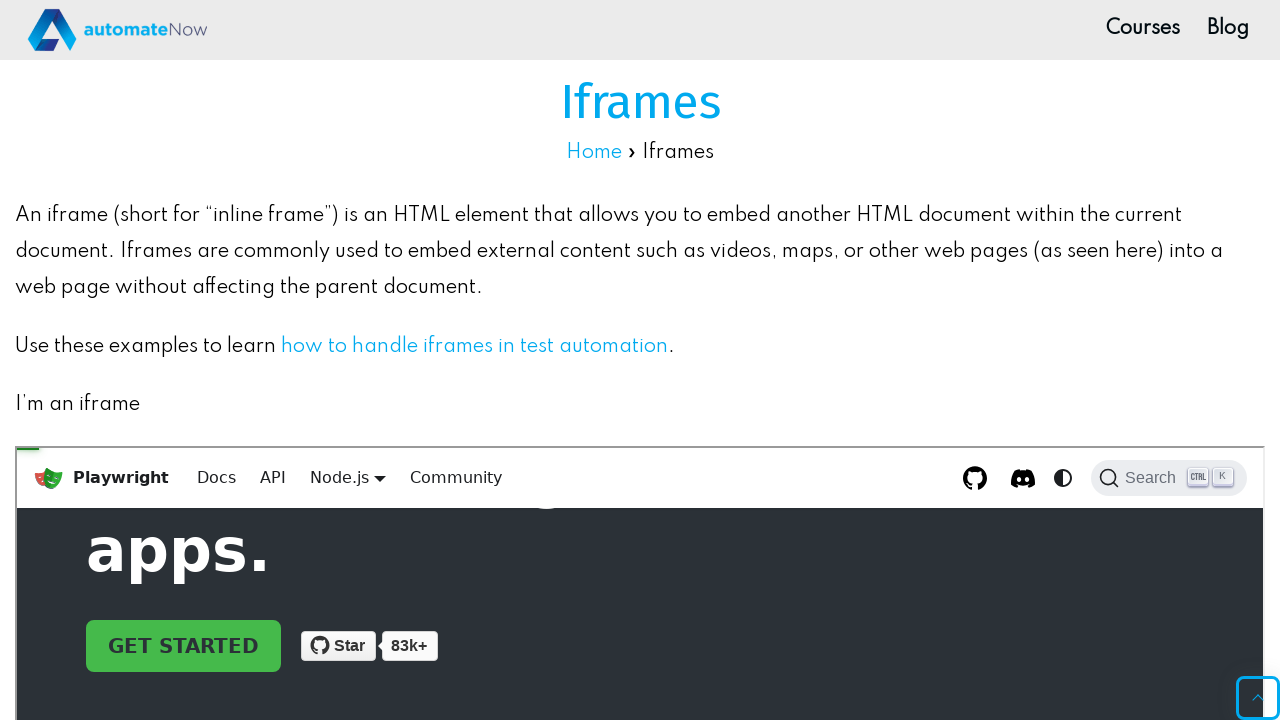

Waited 5 seconds for navigation or action to complete
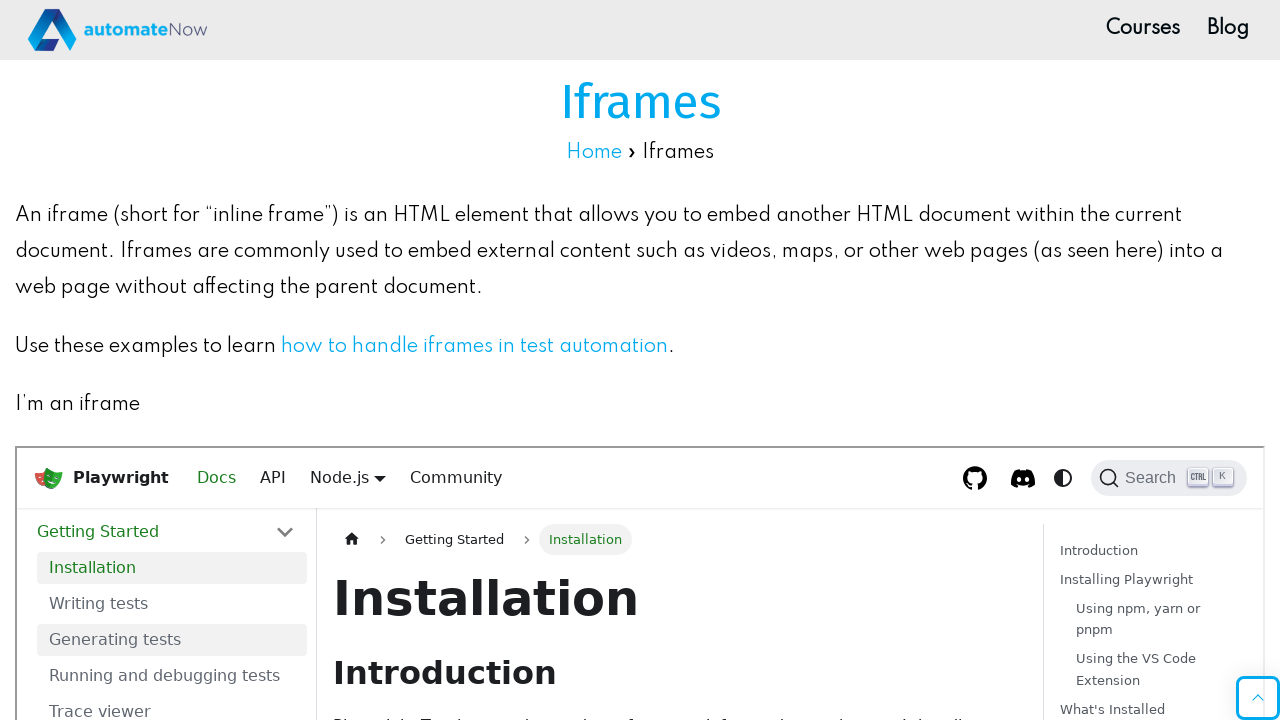

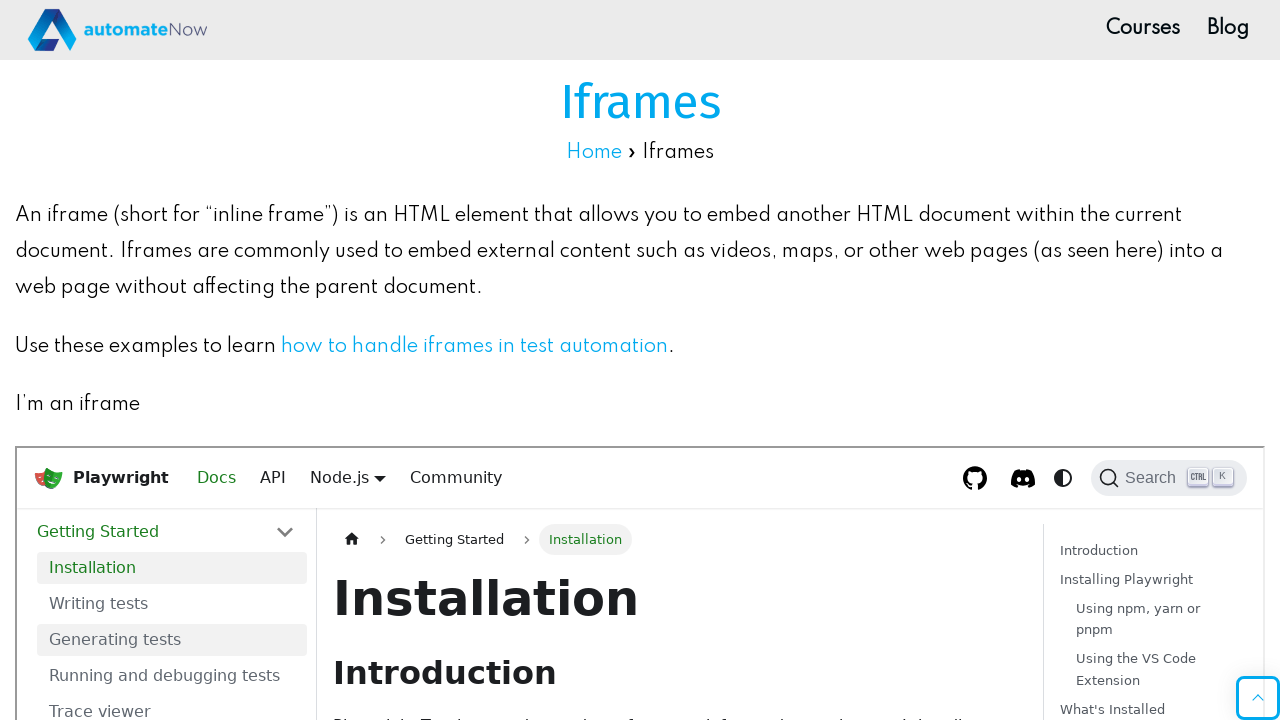